Tests adding specific vegetables to cart on a practice e-commerce site by iterating through available products and clicking "Add to Cart" for items matching a predefined list (Cucumber, Broccoli, Beetroot, Carrot).

Starting URL: https://rahulshettyacademy.com/seleniumPractise/

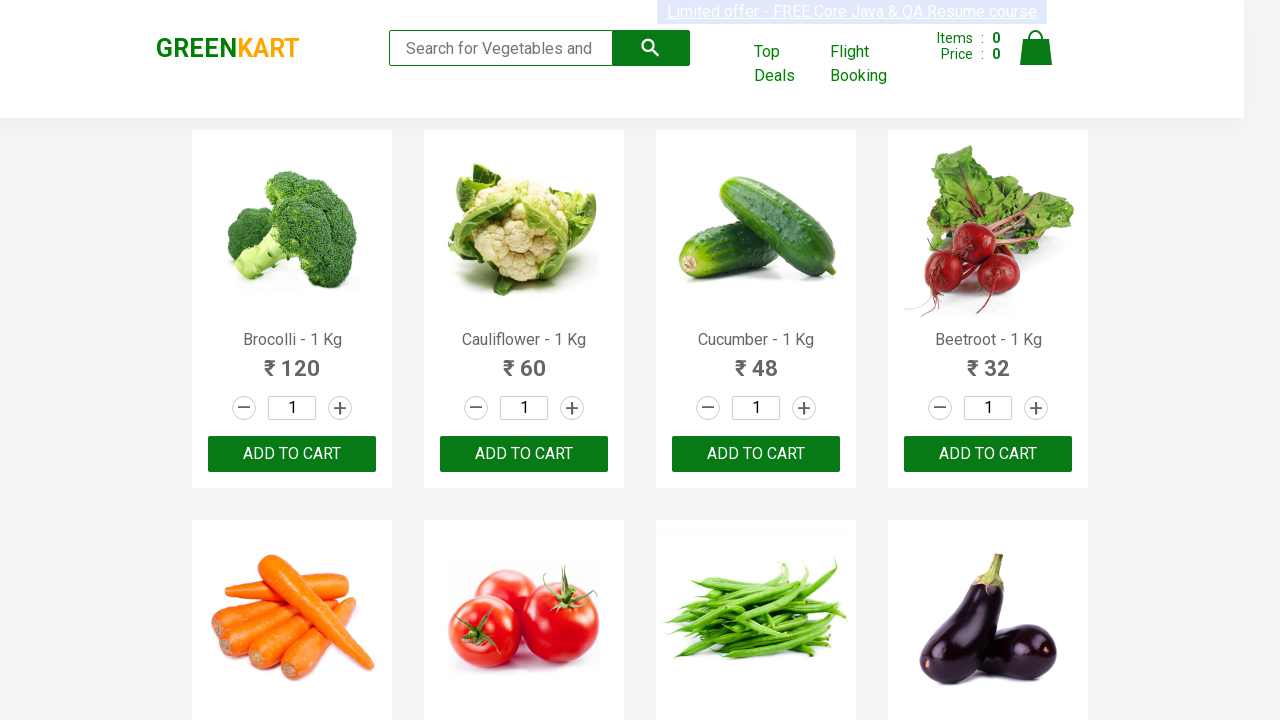

Waited for product names to load
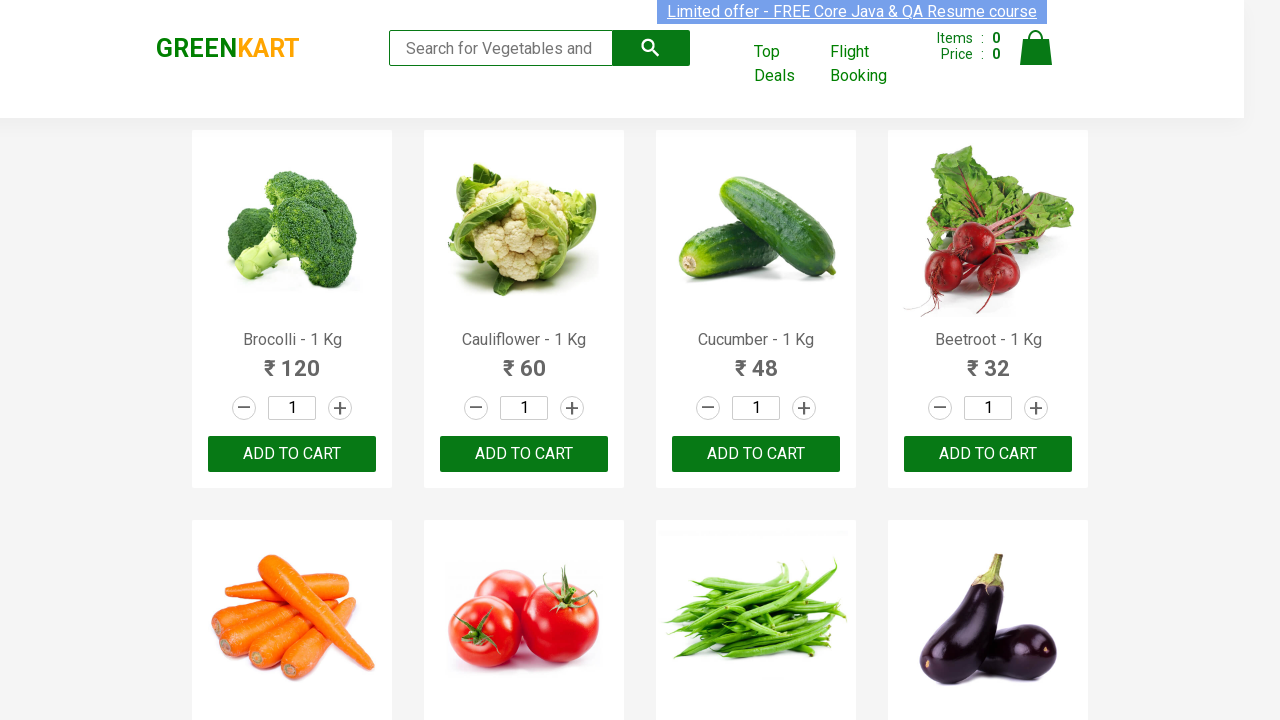

Retrieved all vegetable product elements
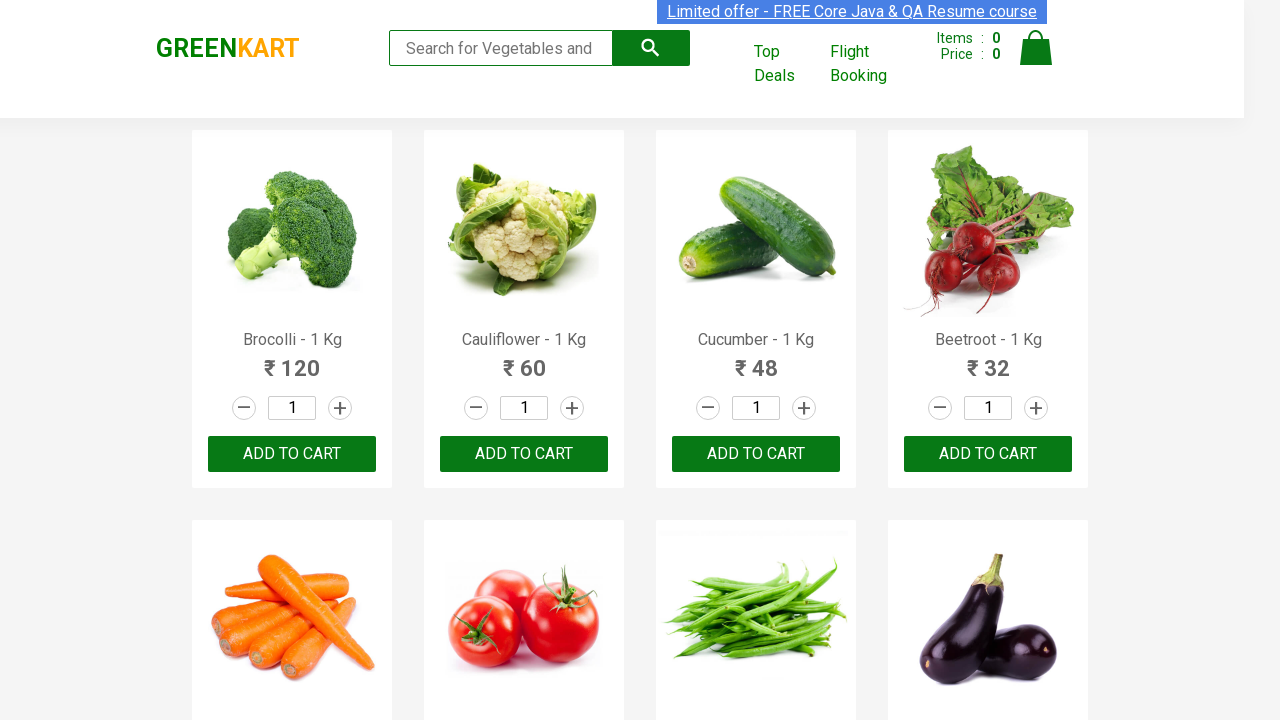

Extracted vegetable name: Brocolli
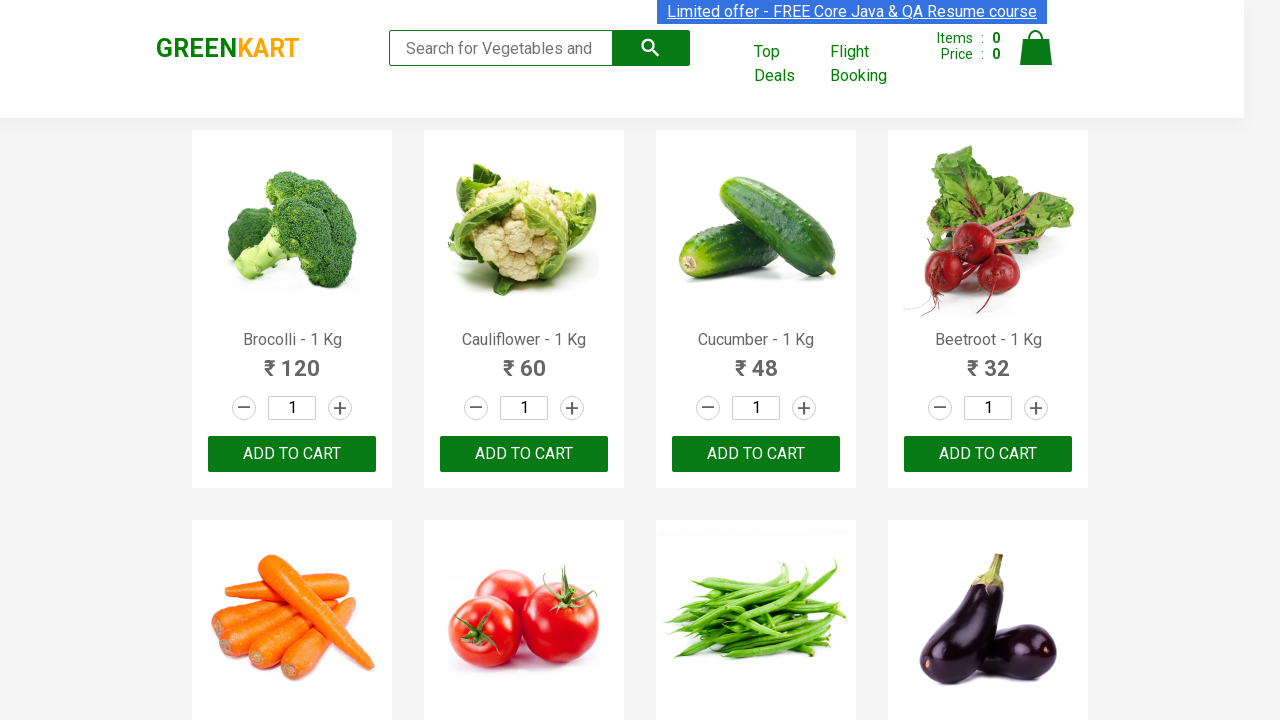

Clicked 'Add to Cart' for Brocolli at (292, 454) on xpath=//div[@class='product-action']/button >> nth=0
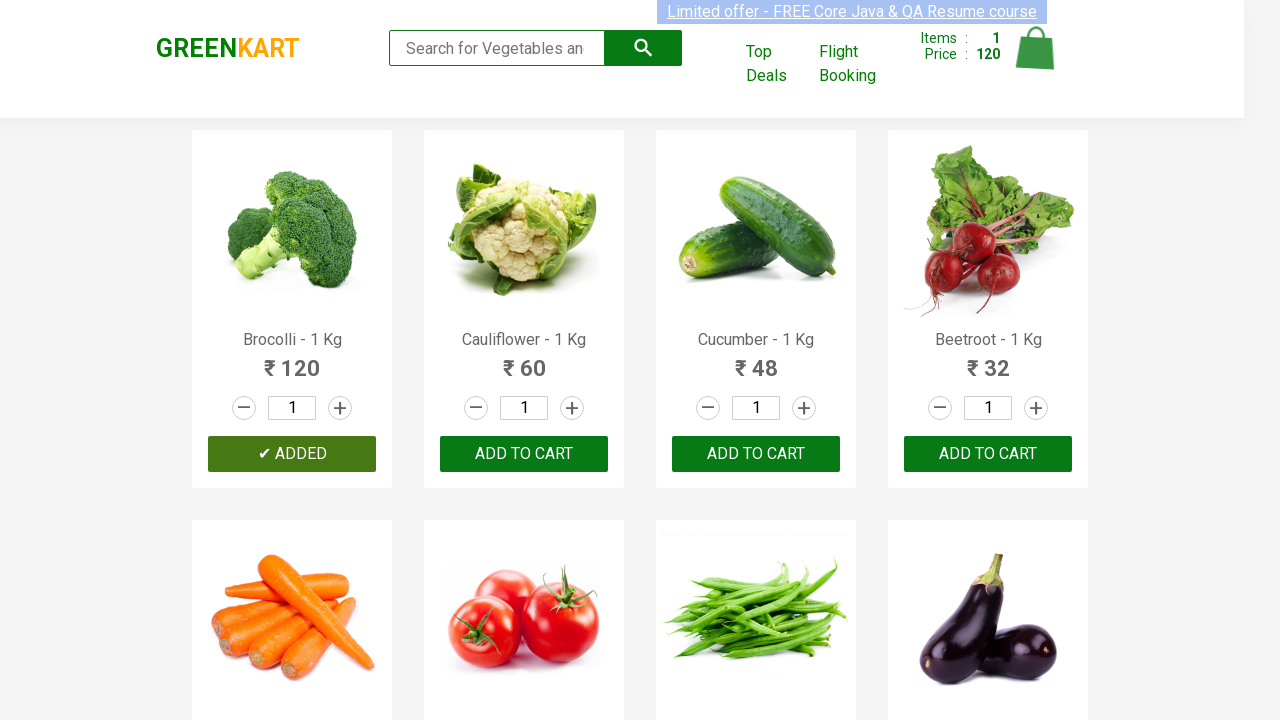

Extracted vegetable name: Cauliflower
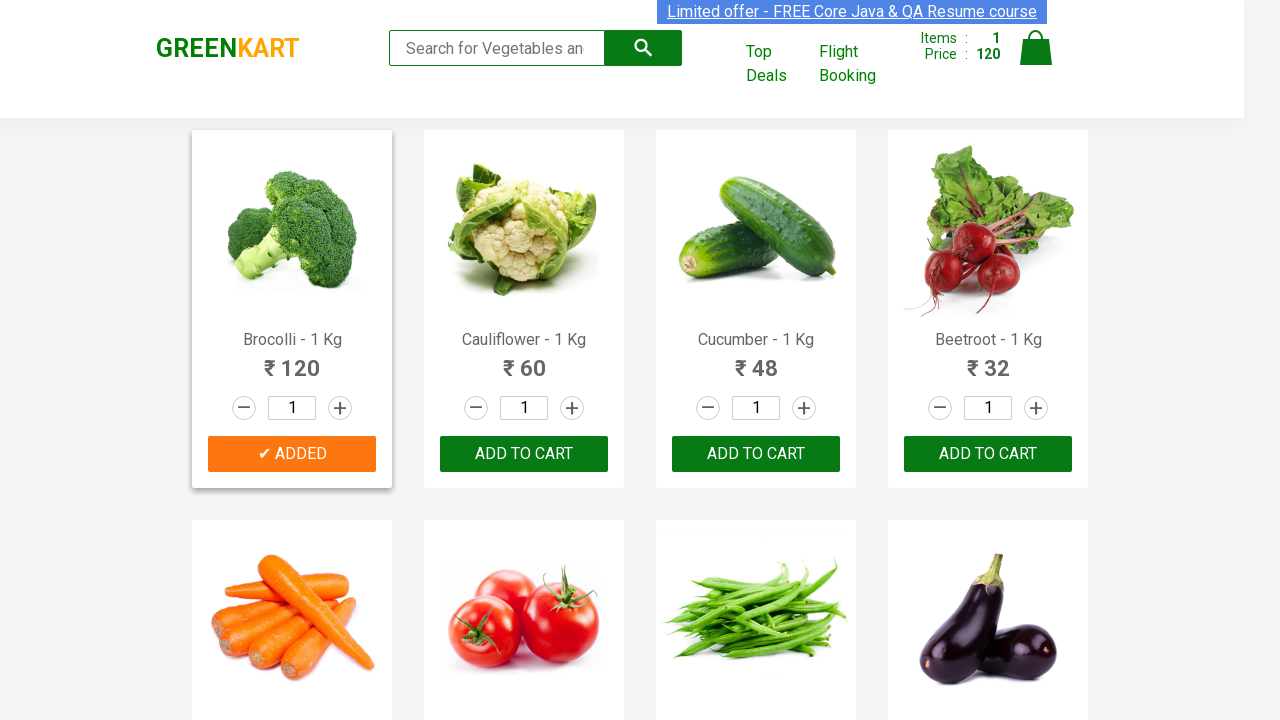

Extracted vegetable name: Cucumber
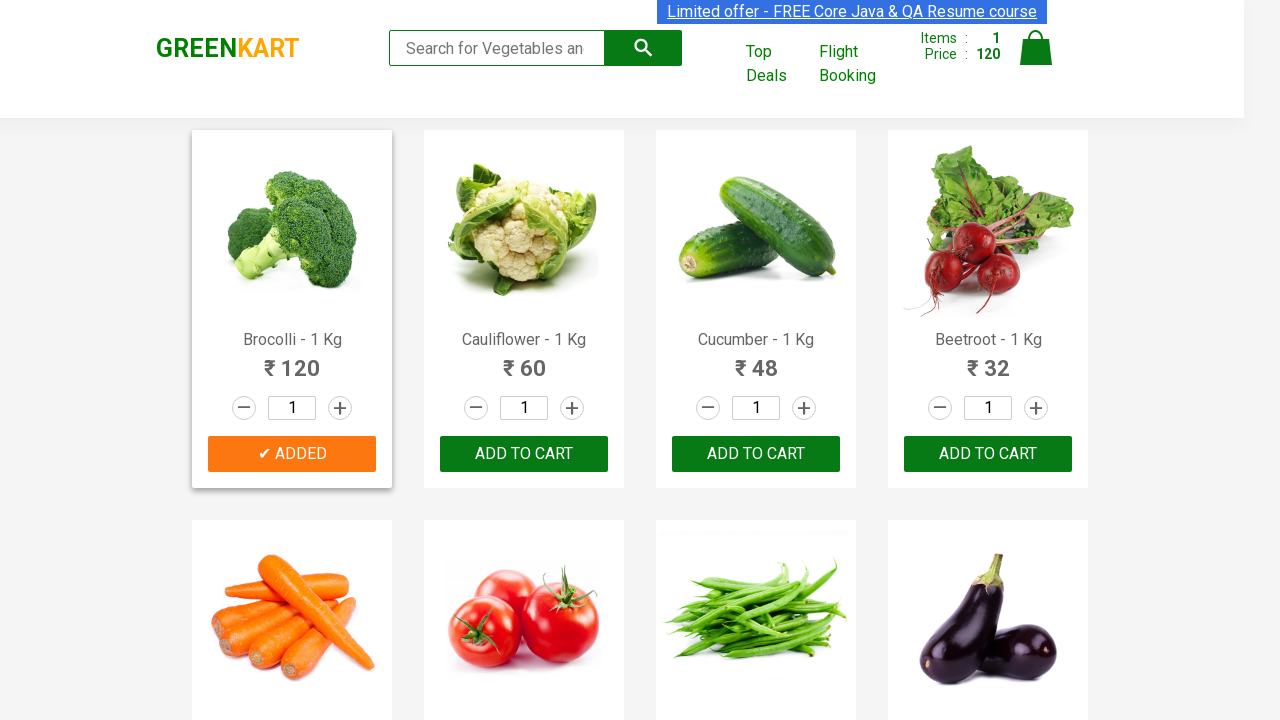

Clicked 'Add to Cart' for Cucumber at (756, 454) on xpath=//div[@class='product-action']/button >> nth=2
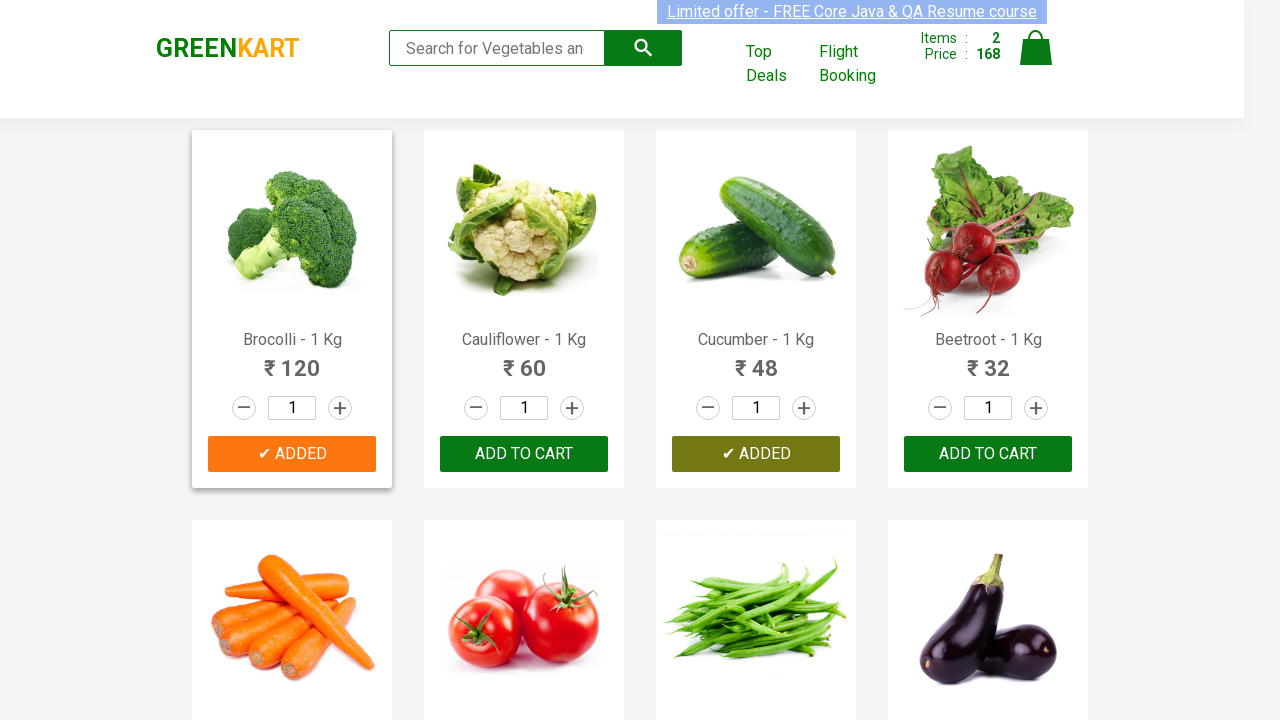

Extracted vegetable name: Beetroot
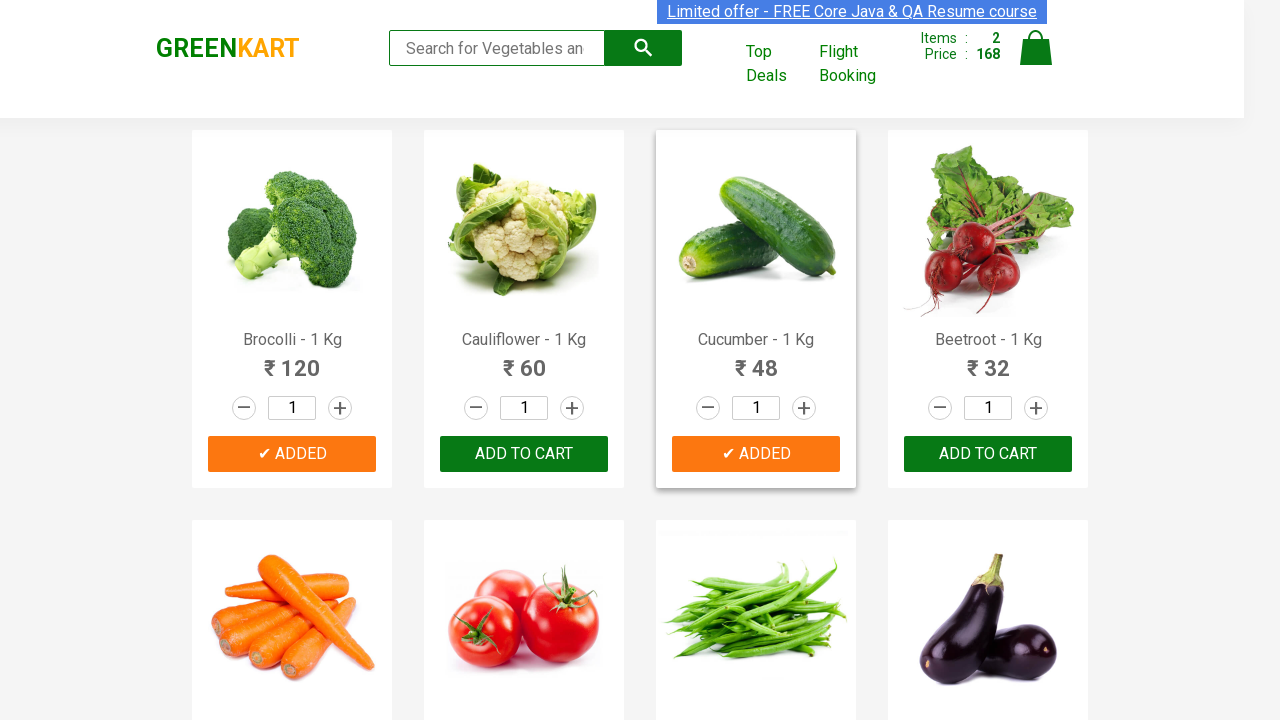

Clicked 'Add to Cart' for Beetroot at (988, 454) on xpath=//div[@class='product-action']/button >> nth=3
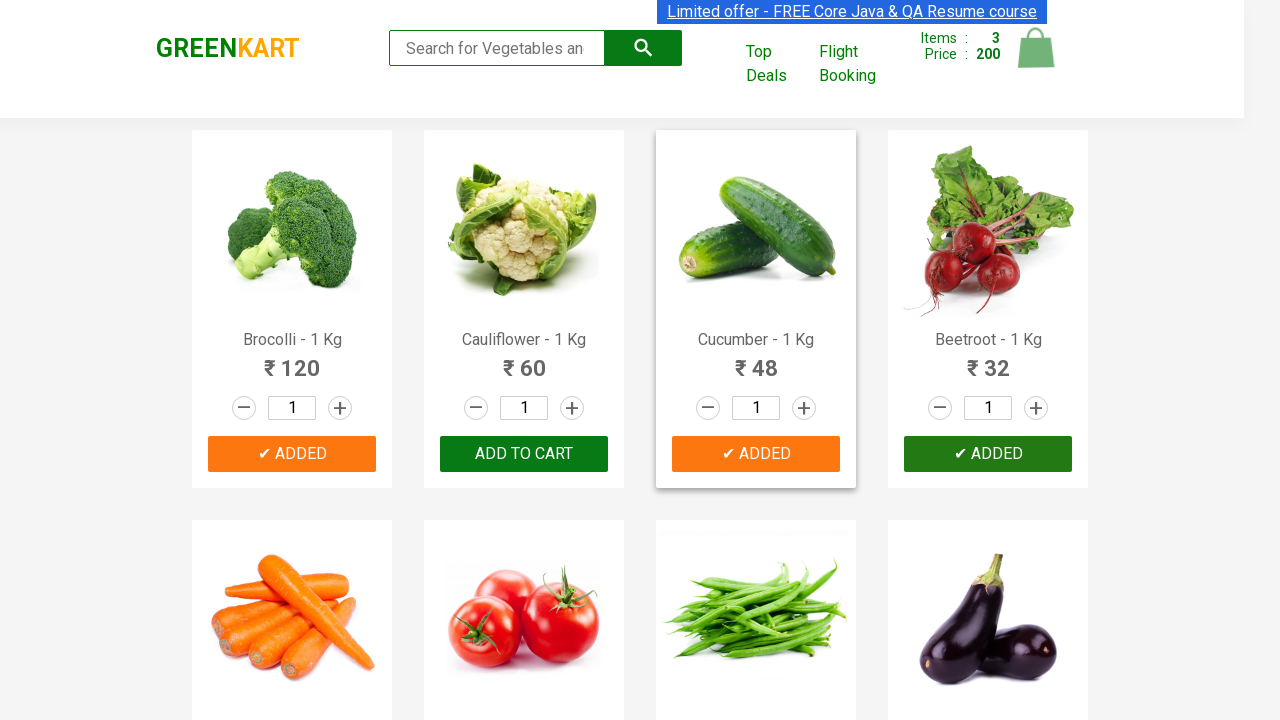

Extracted vegetable name: Carrot
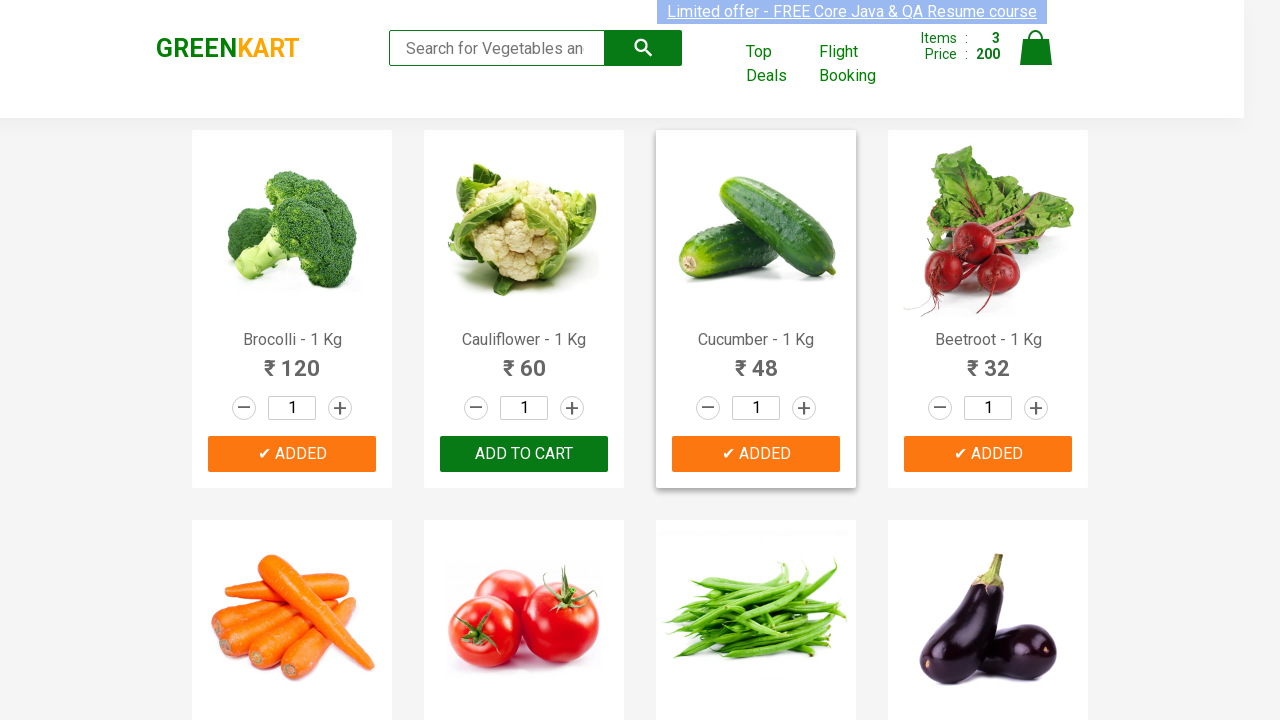

Clicked 'Add to Cart' for Carrot at (292, 360) on xpath=//div[@class='product-action']/button >> nth=4
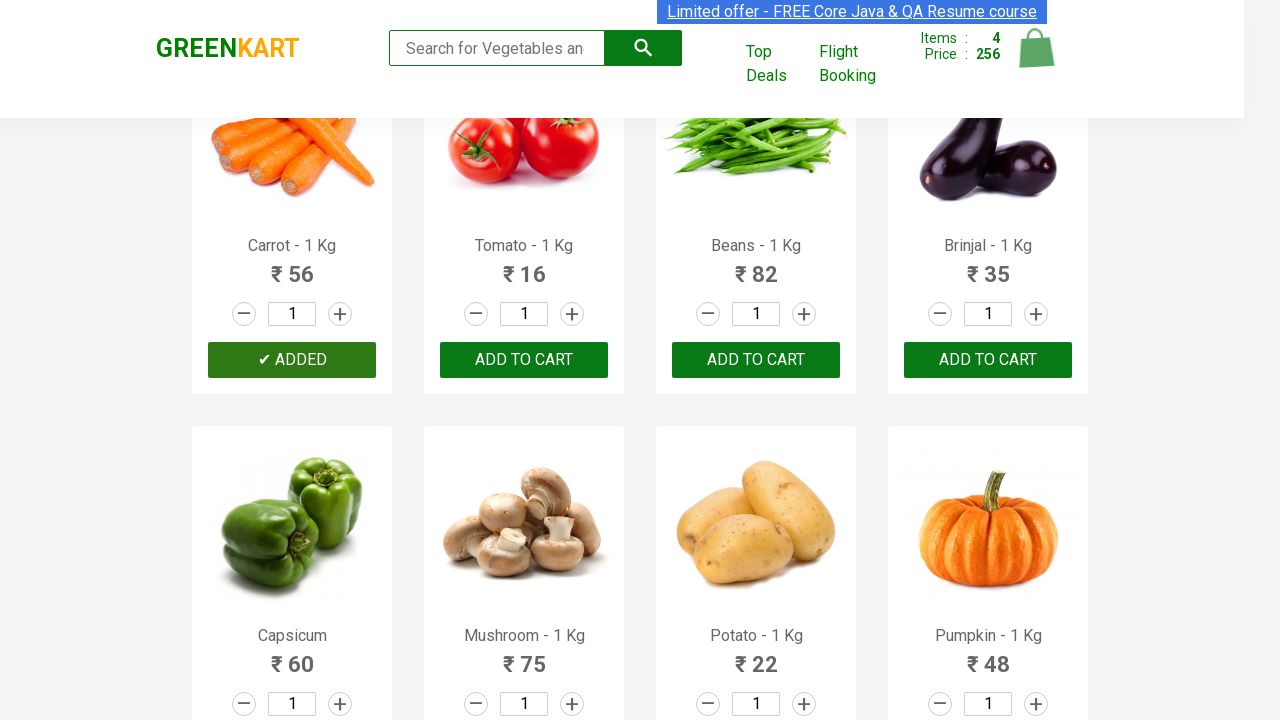

All 4 required vegetables added to cart
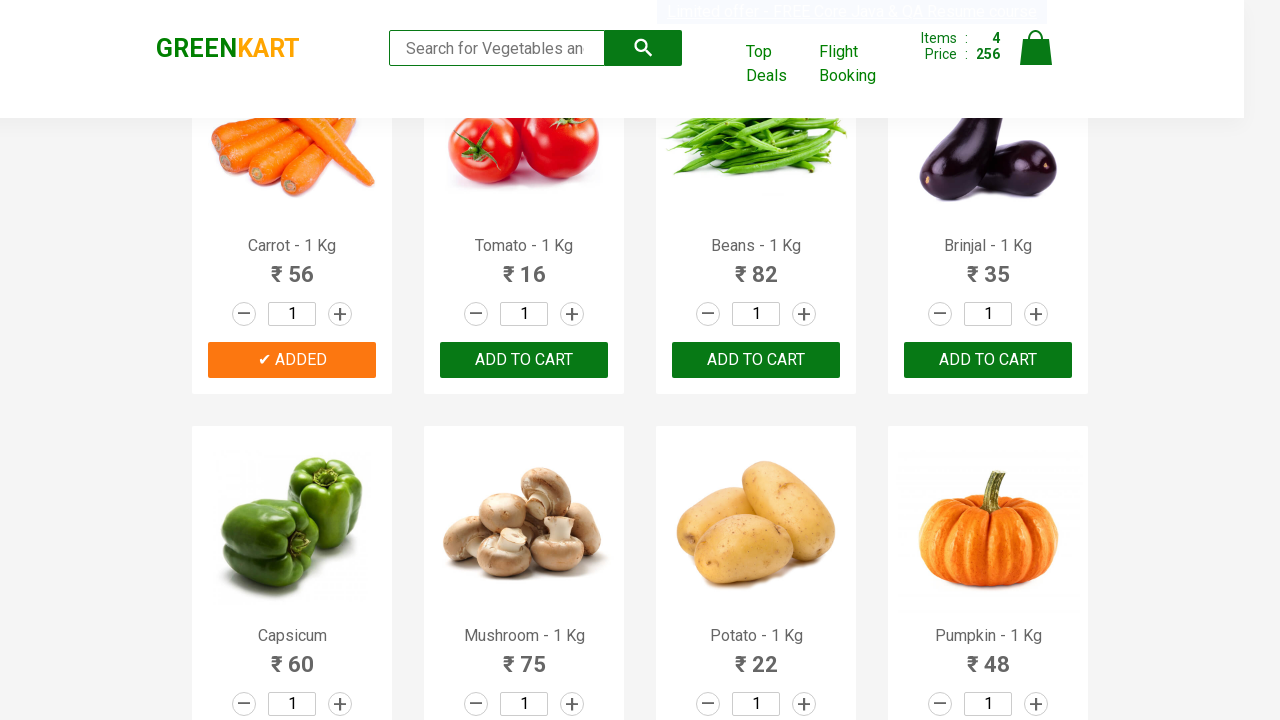

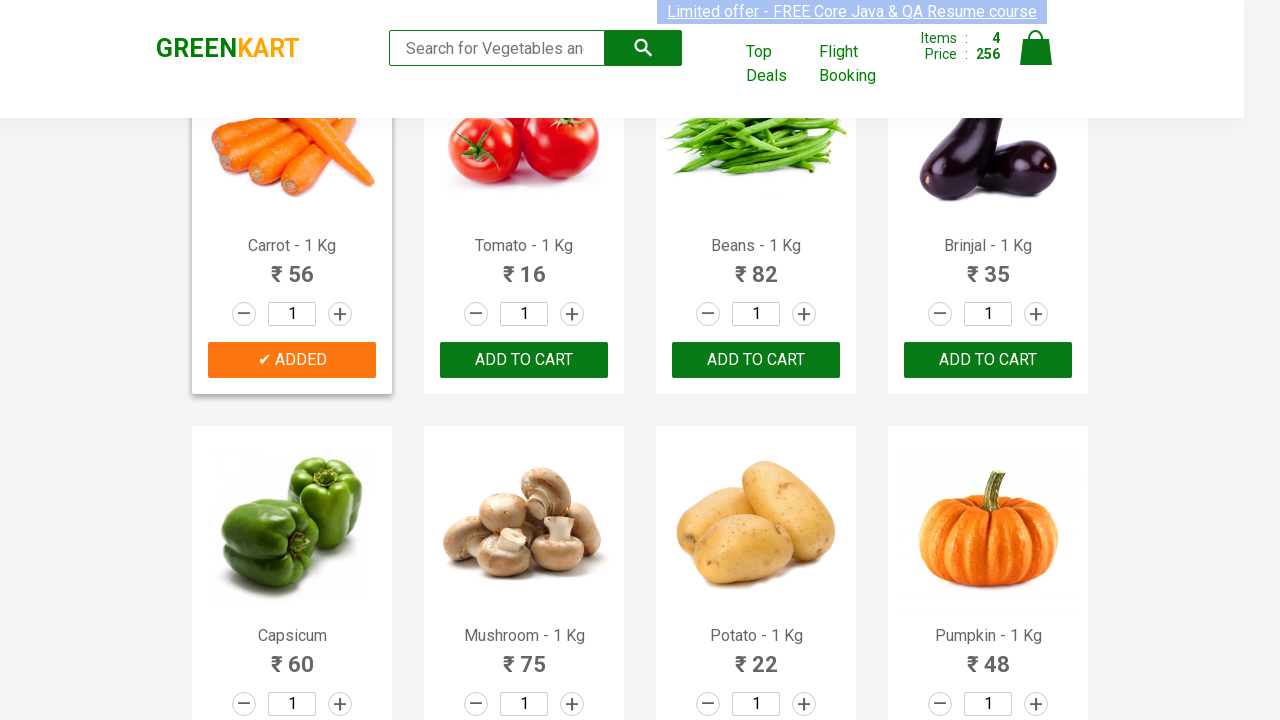